Tests an e-commerce flow by adding multiple products to cart, applying a promo code, and proceeding through checkout

Starting URL: https://rahulshettyacademy.com/seleniumPractise/#

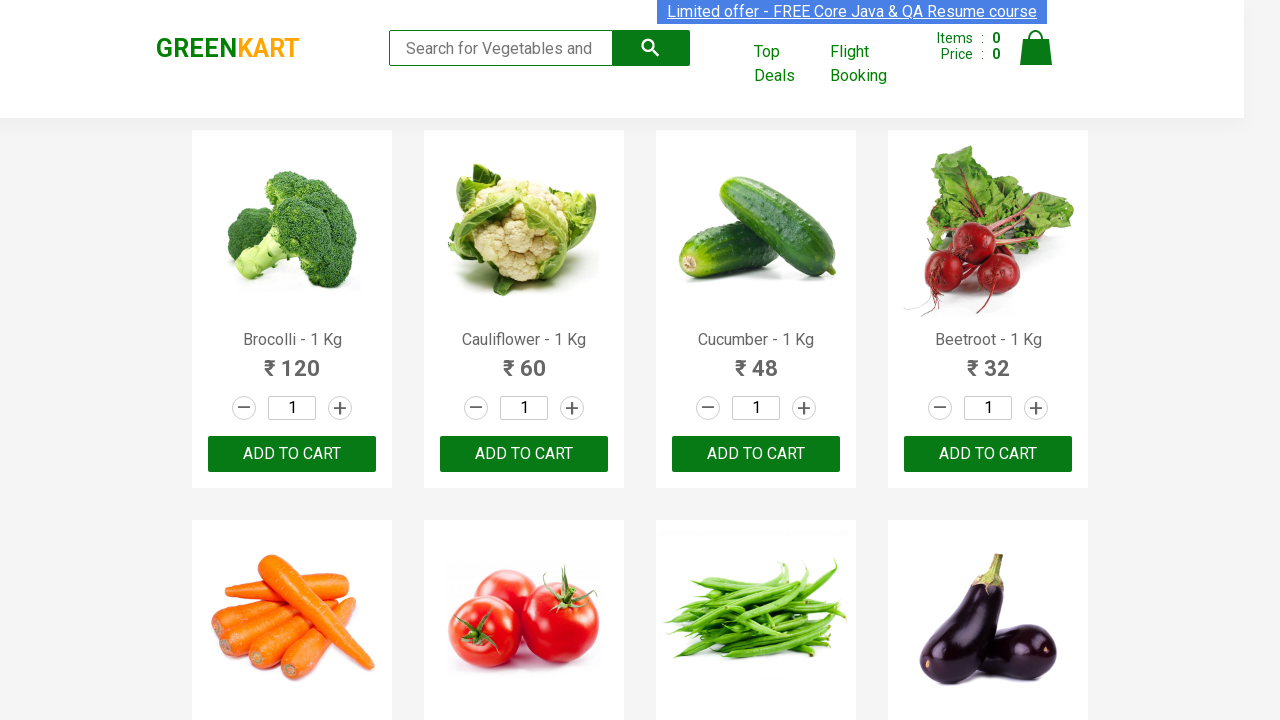

Retrieved all product elements from the page
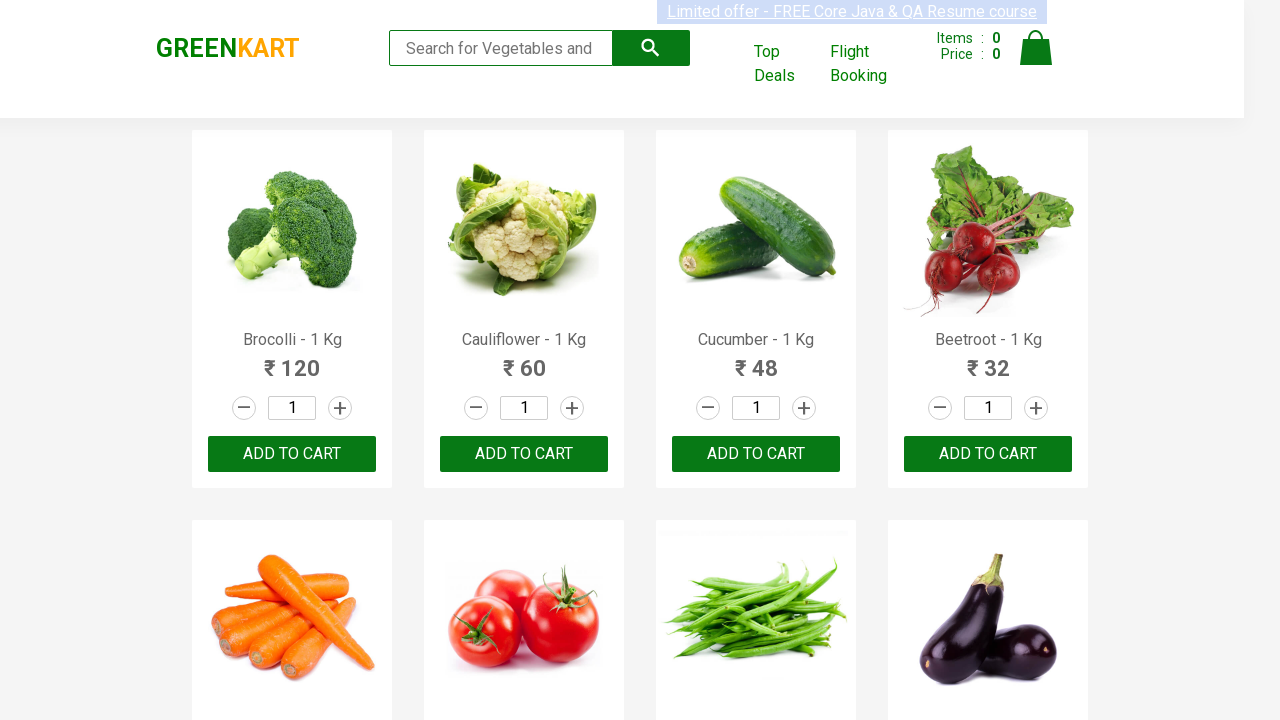

Scrolled to top of page to locate product 'mixture'
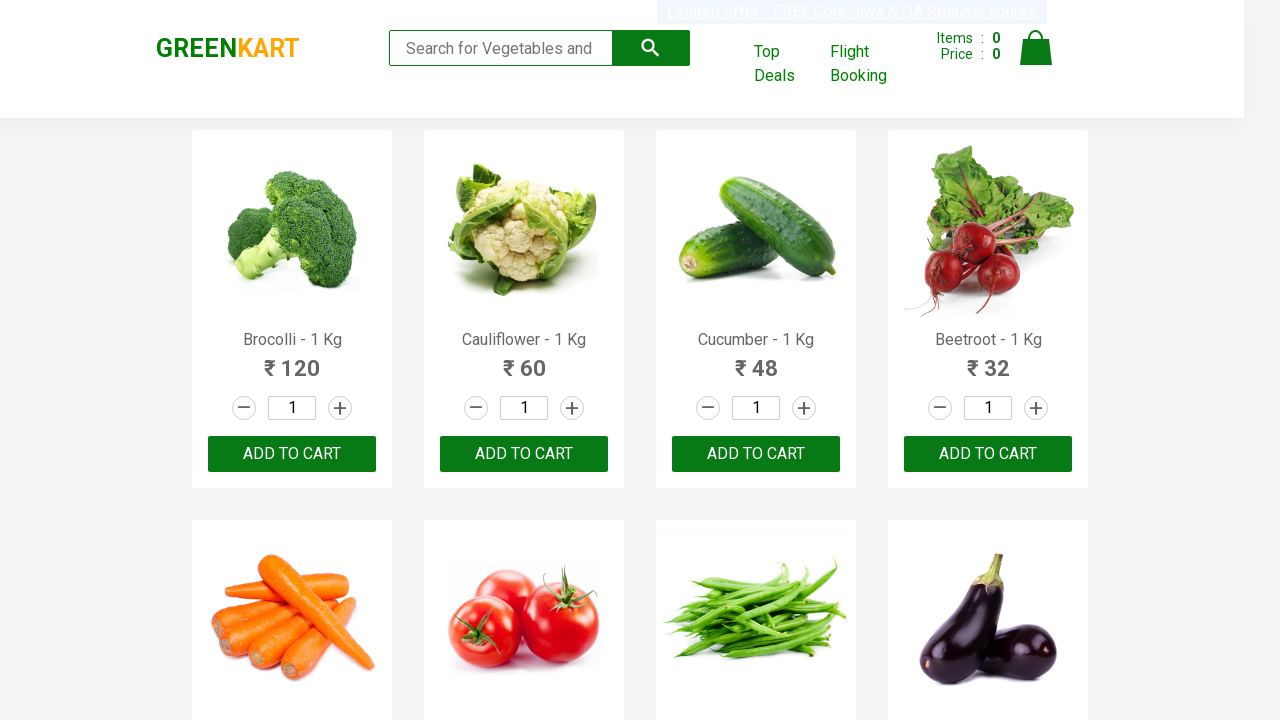

Added 'mixture' to cart at (988, 360) on (//div[@class='product-action'])[28]//button
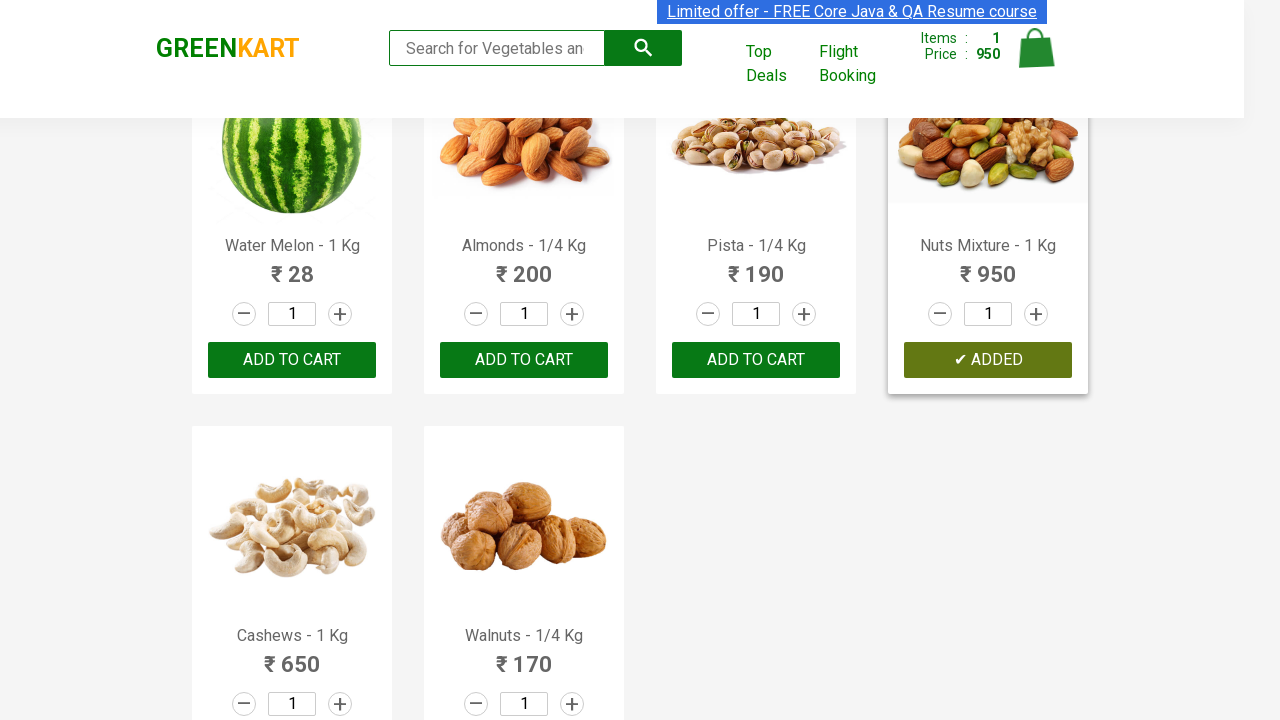

Scrolled to top of page to locate product 'Cucumber'
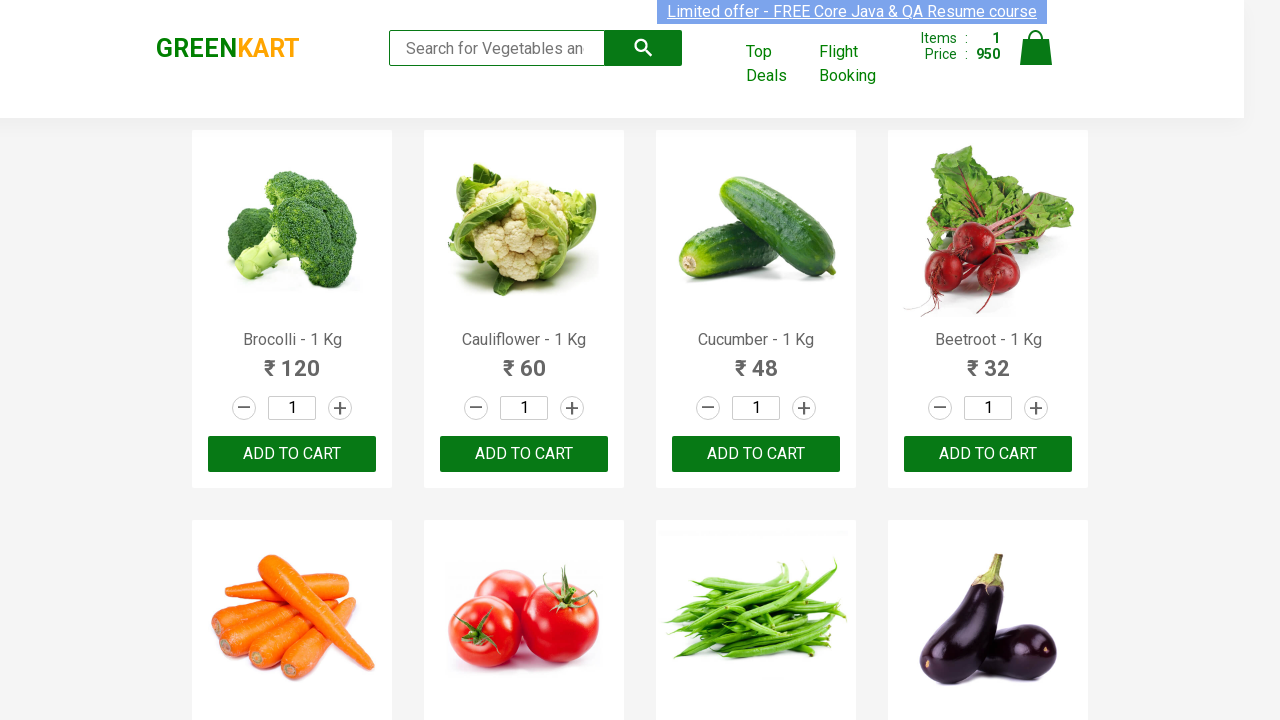

Added 'Cucumber' to cart at (756, 454) on (//div[@class='product-action'])[3]//button
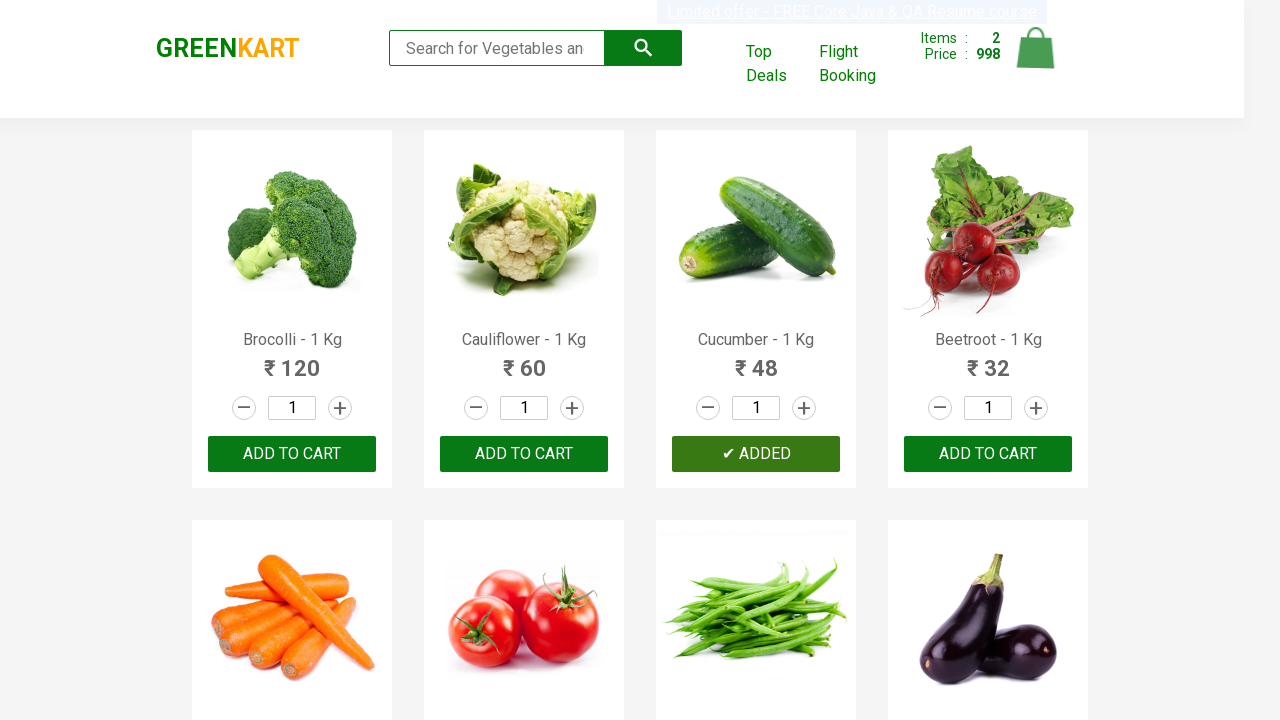

Scrolled to top of page to locate product 'Carrot'
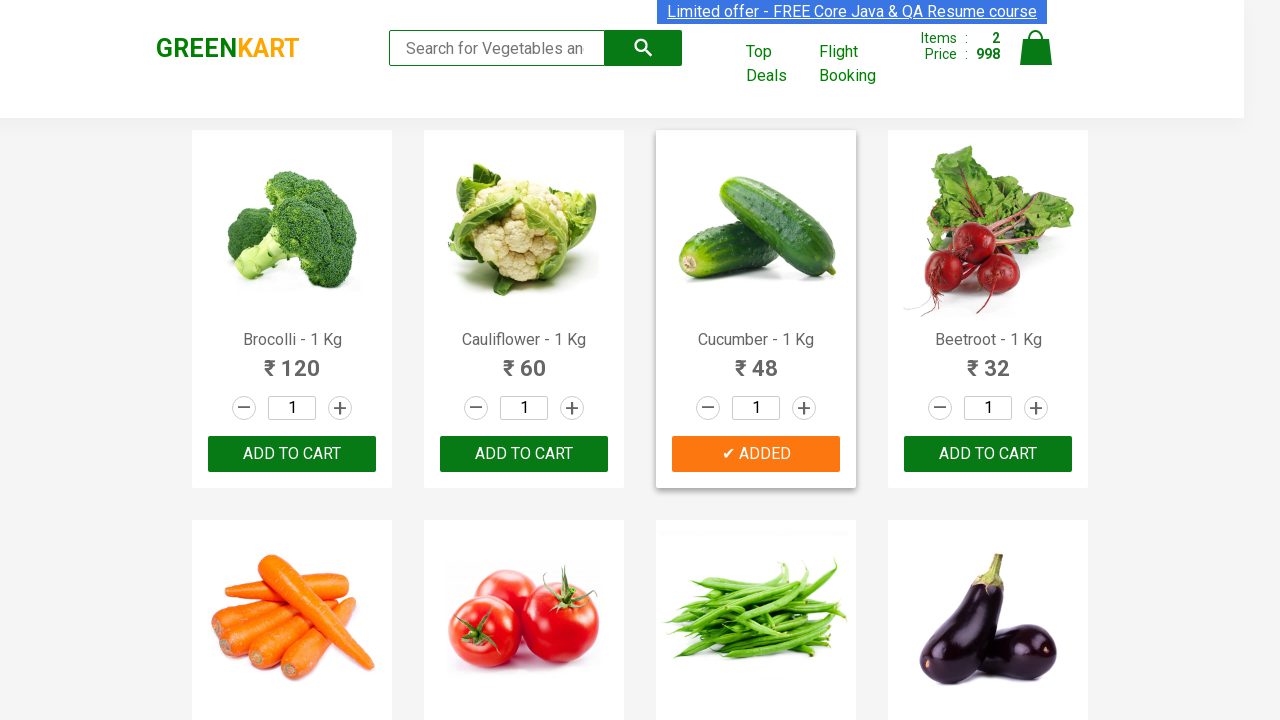

Added 'Carrot' to cart at (292, 360) on (//div[@class='product-action'])[5]//button
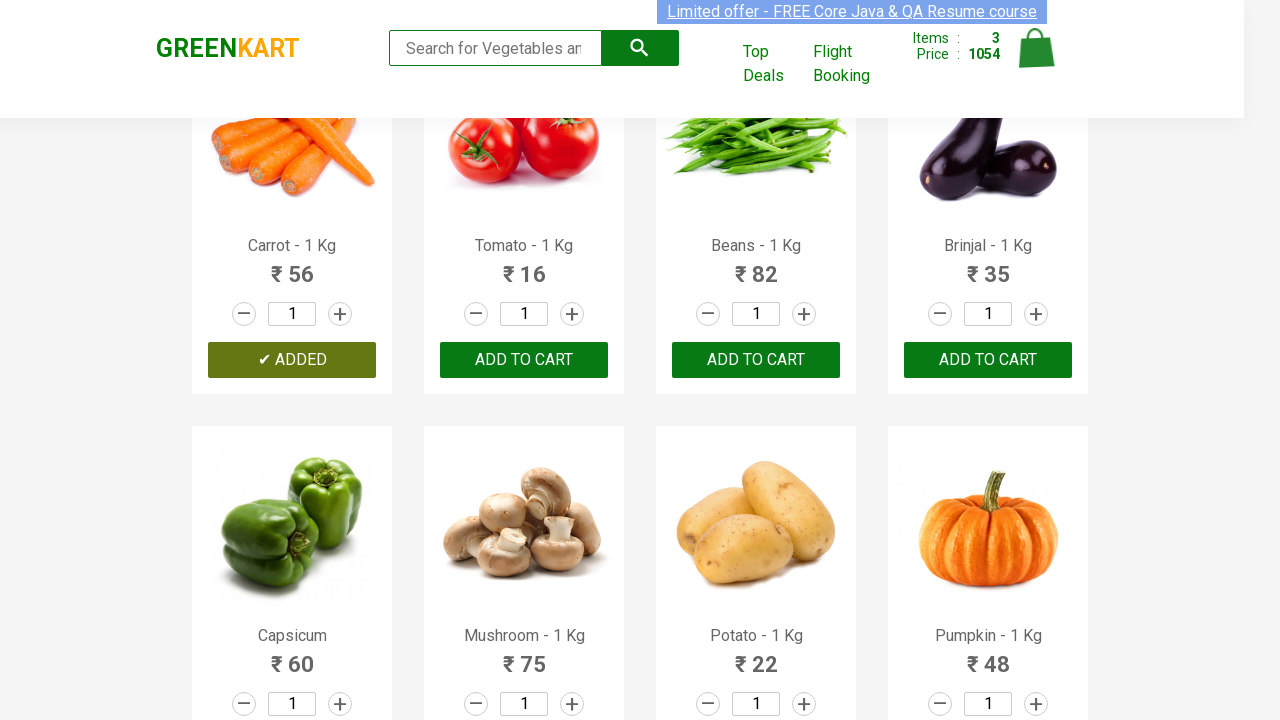

Scrolled to top of page to locate product 'Tomato'
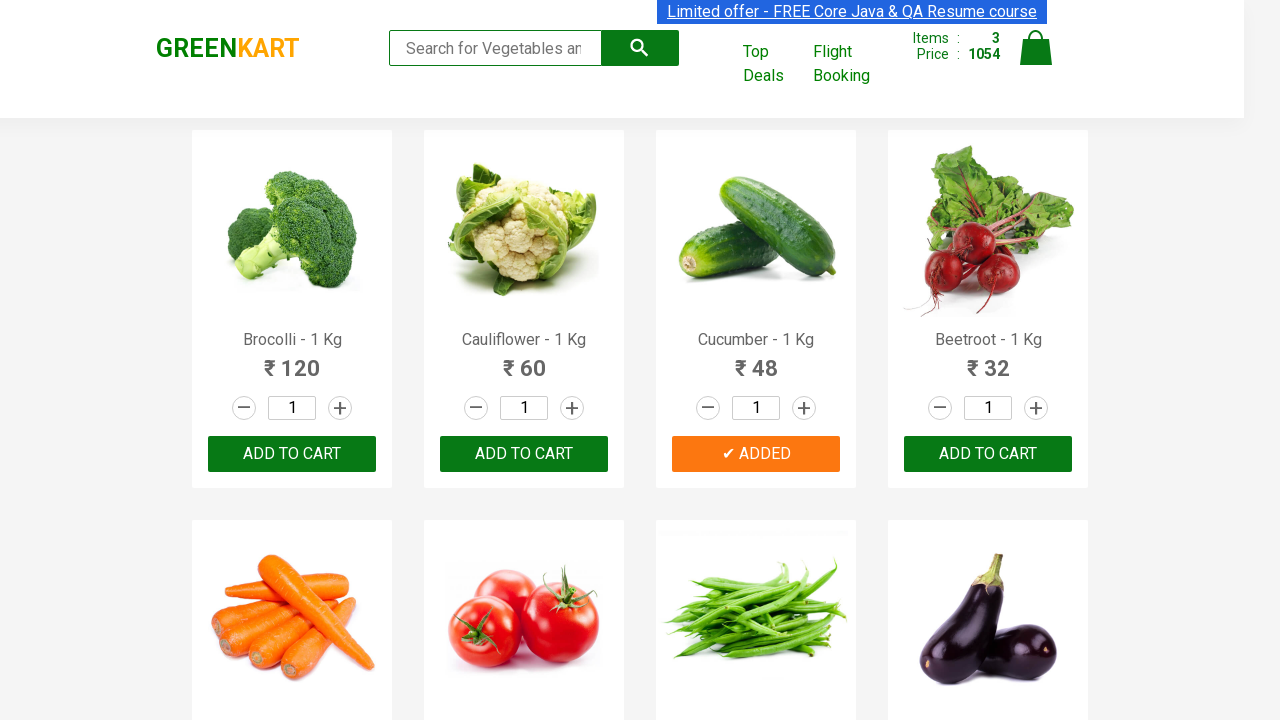

Added 'Tomato' to cart at (524, 360) on (//div[@class='product-action'])[6]//button
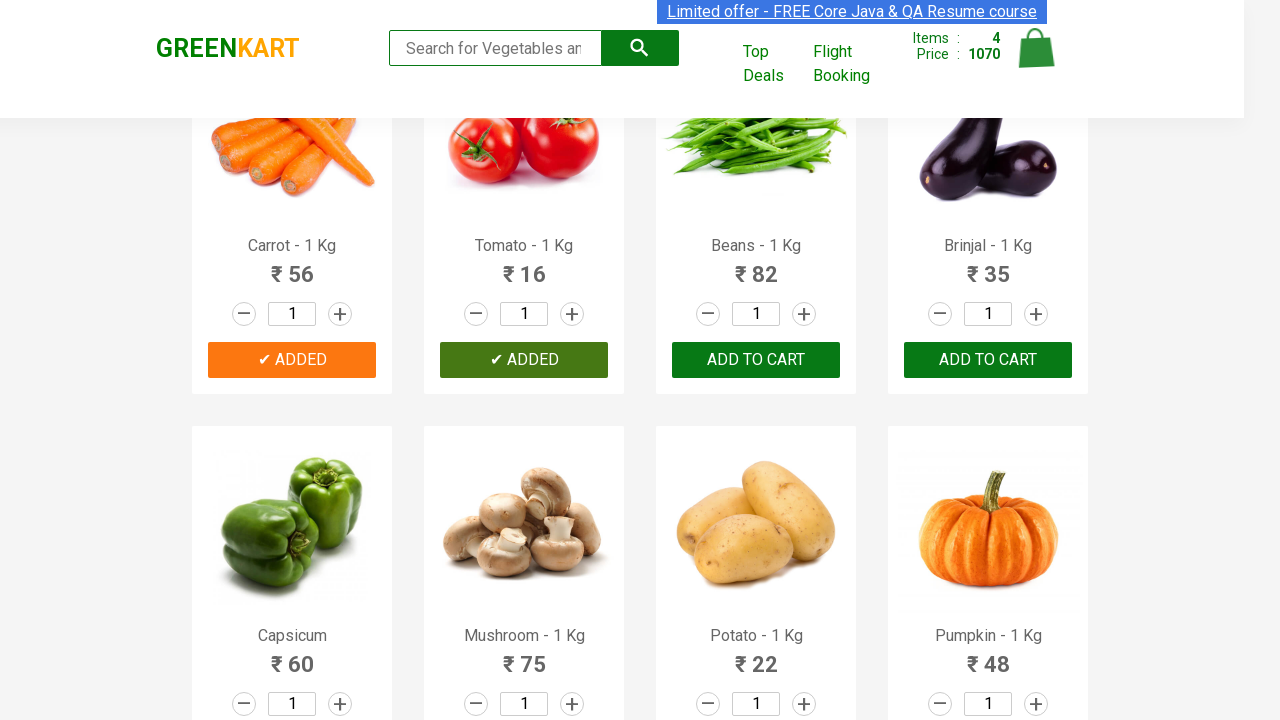

Scrolled to top of page to locate product 'Mushro'
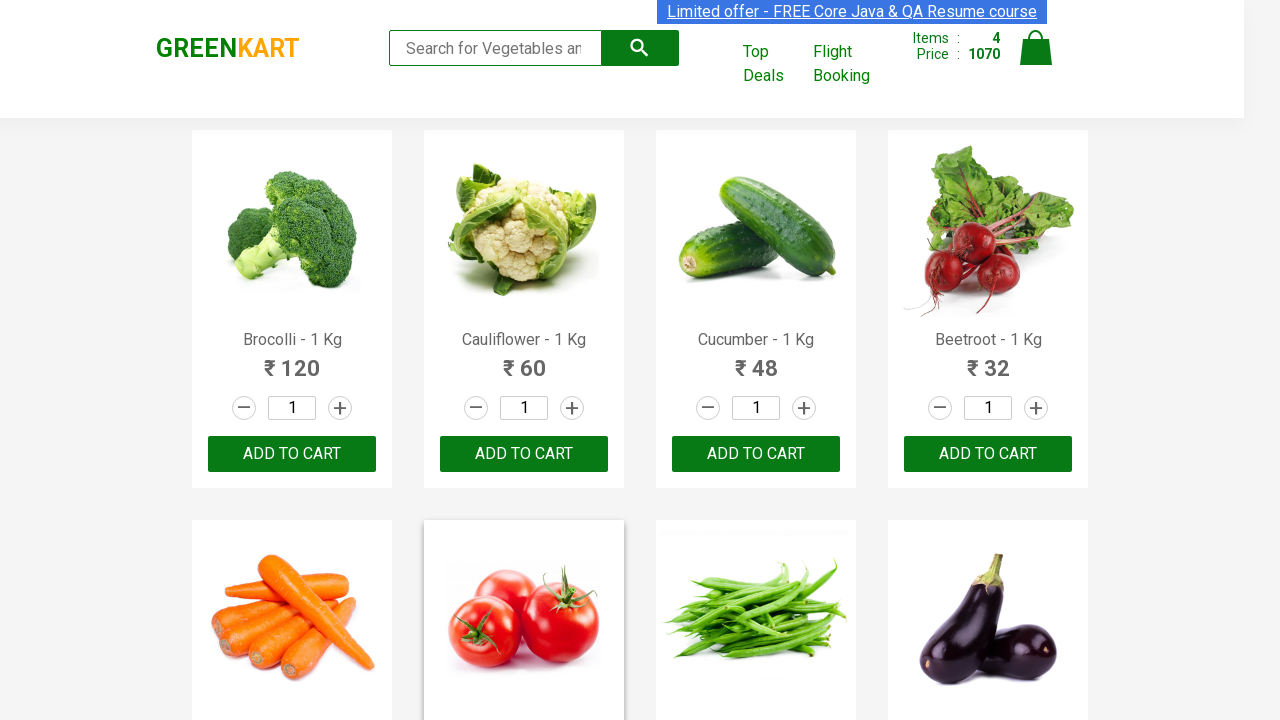

Added 'Mushro' to cart at (524, 360) on (//div[@class='product-action'])[10]//button
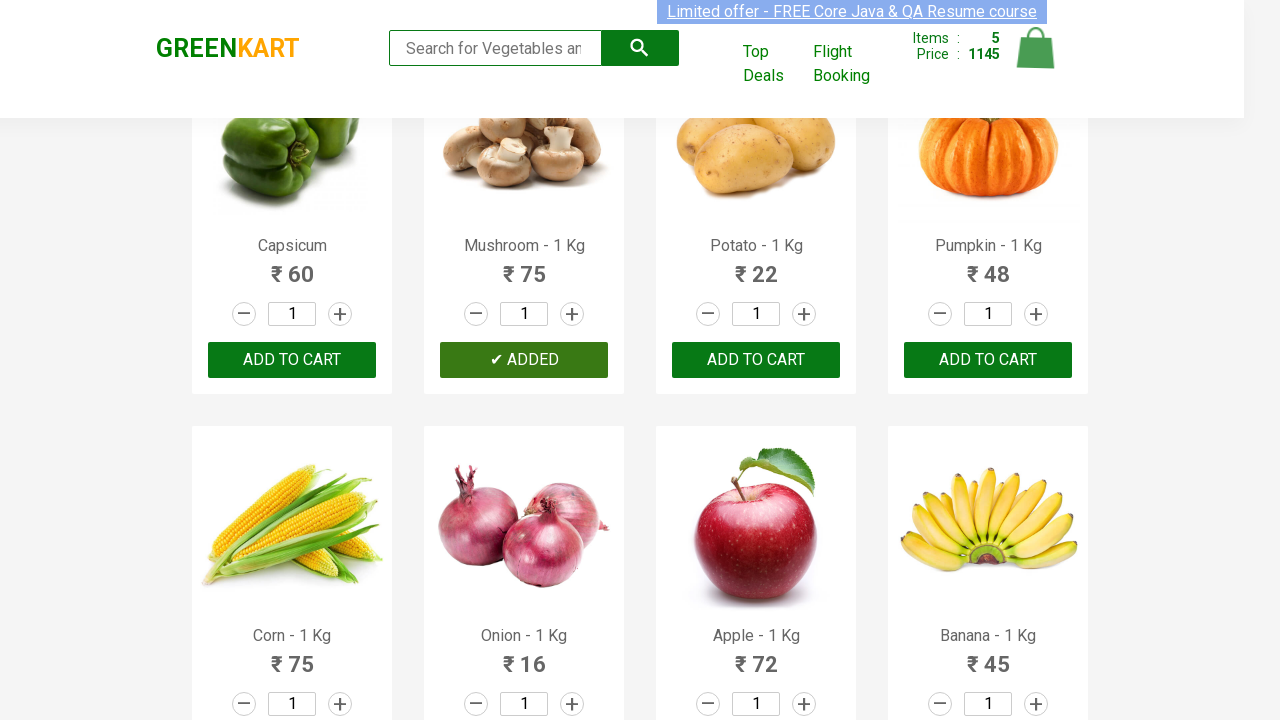

Clicked cart icon to view cart contents at (1036, 48) on img[alt='Cart']
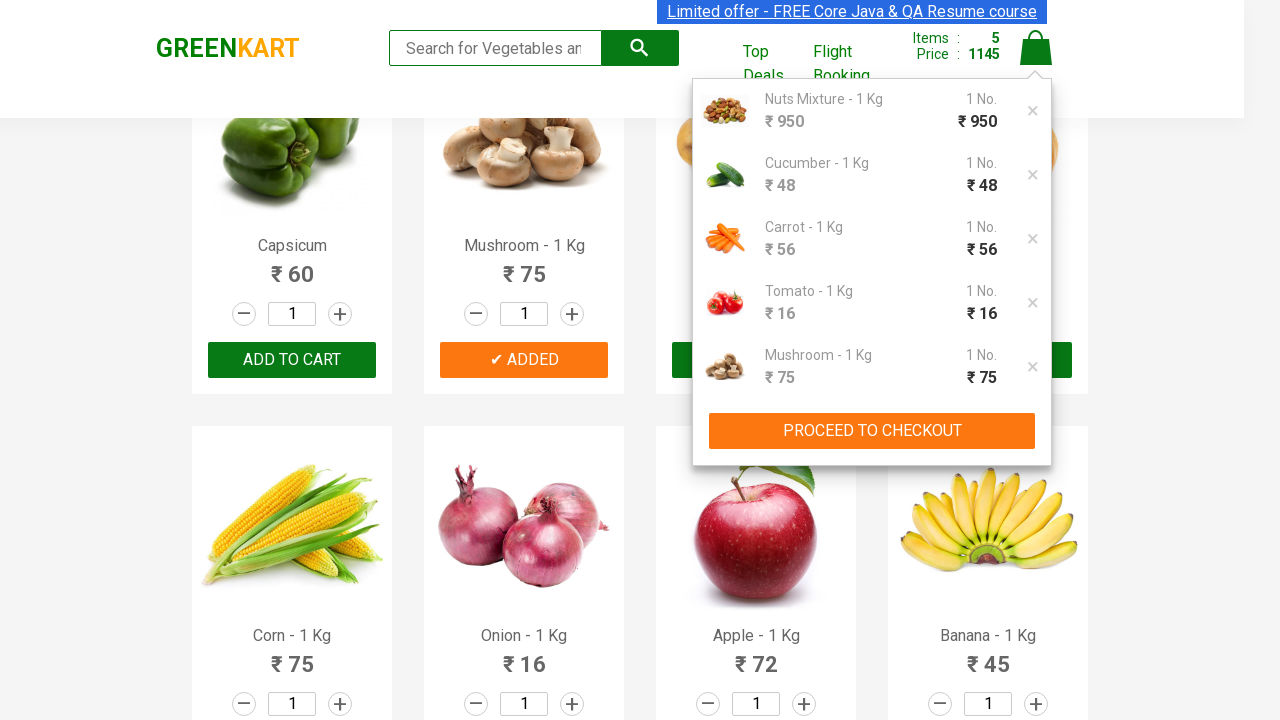

Clicked 'PROCEED TO CHECKOUT' button at (872, 431) on xpath=//button[text()='PROCEED TO CHECKOUT']
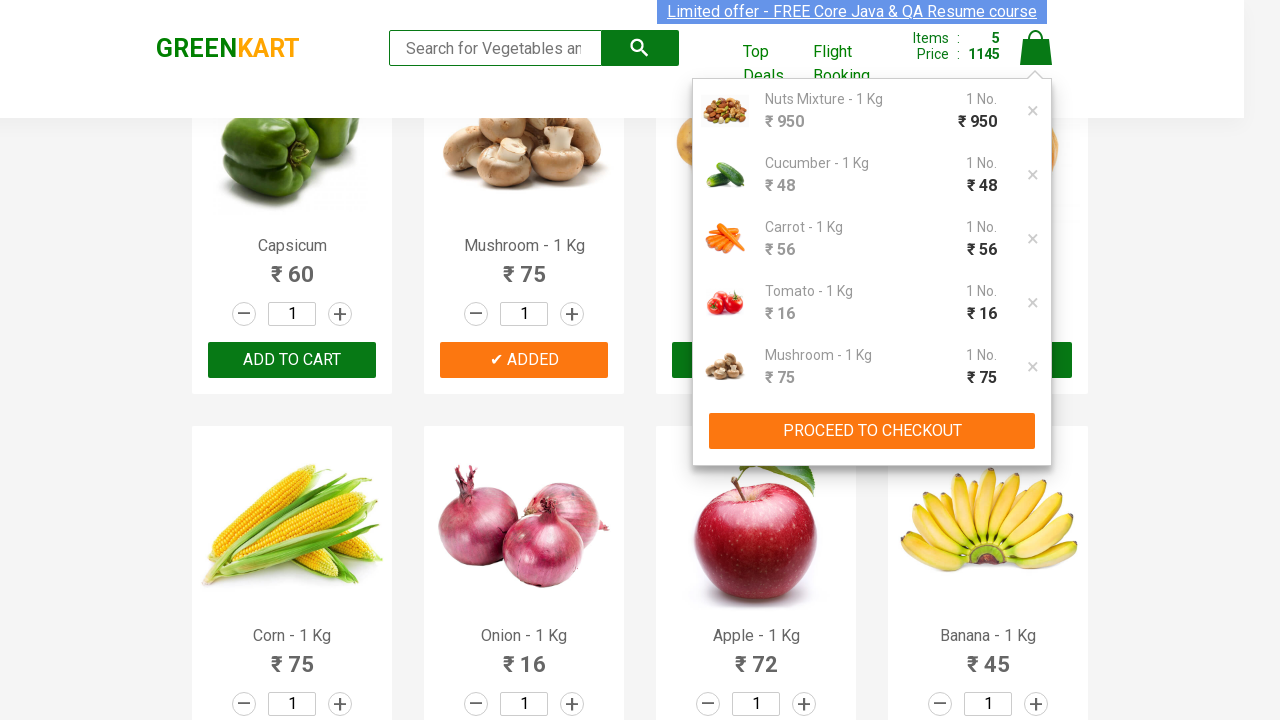

Promo code field became visible
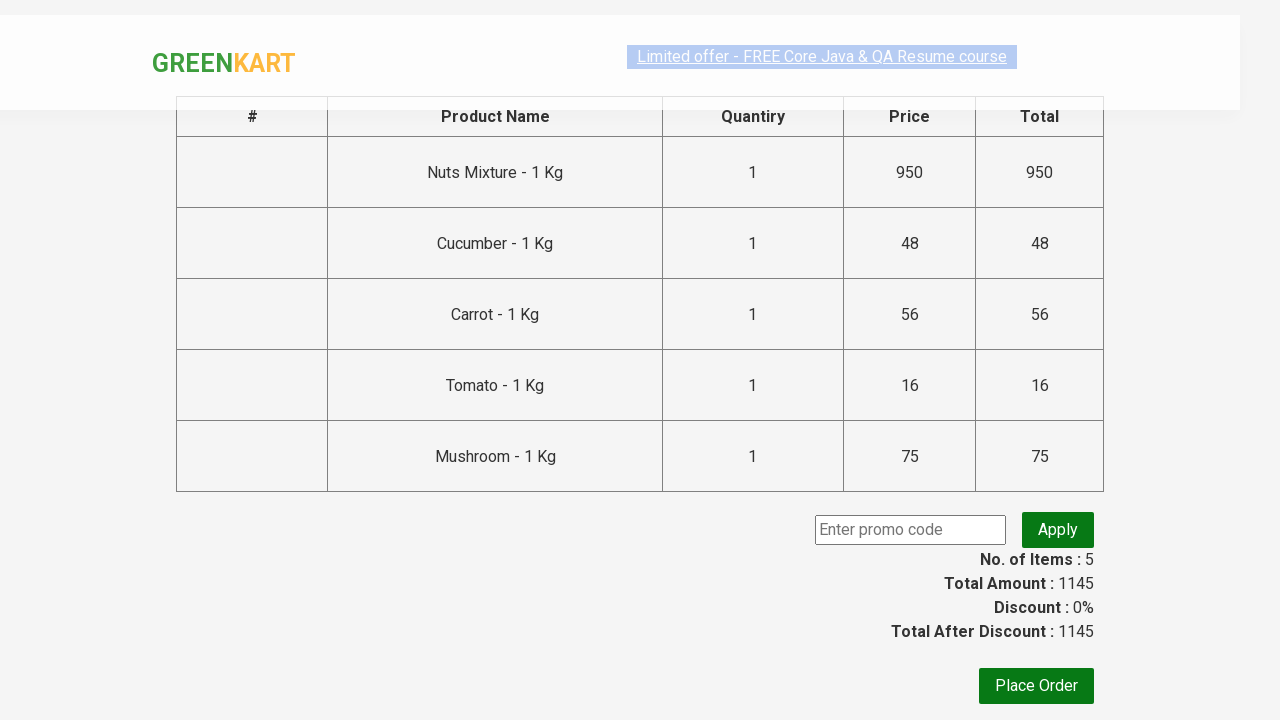

Entered promo code 'rahulshettyacademy' in the promo code field on .promoCode
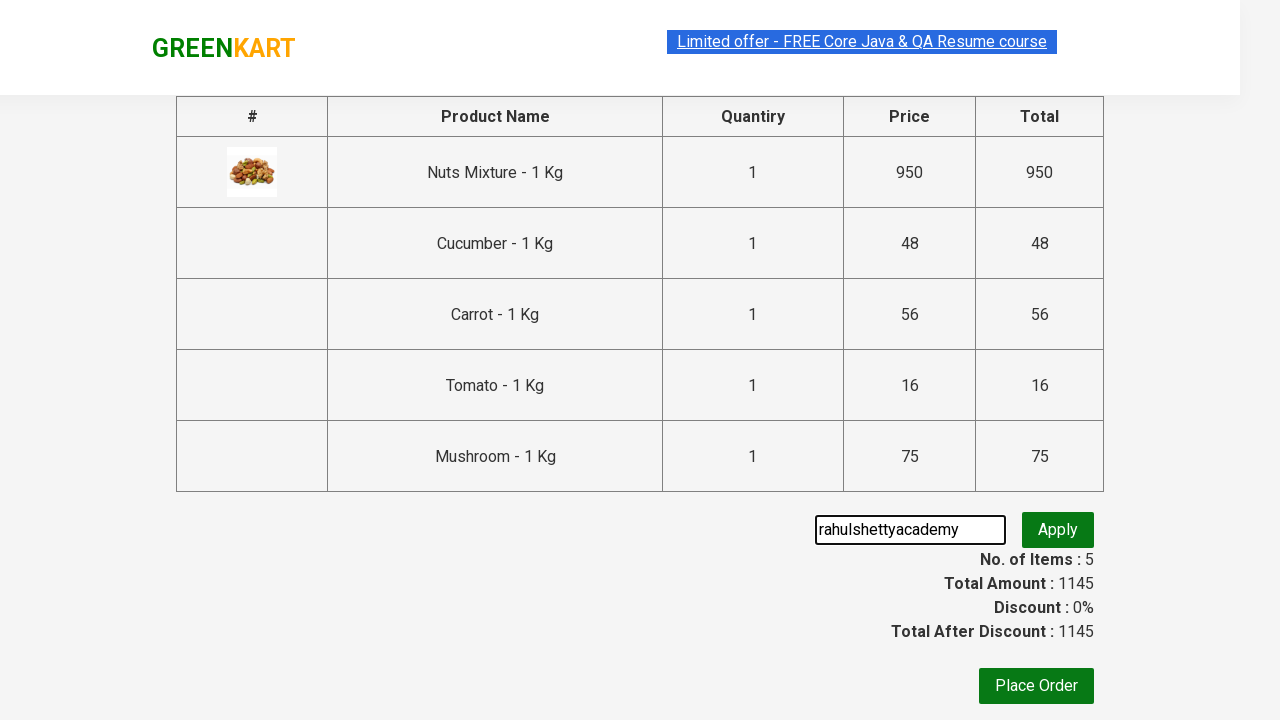

Clicked 'Apply' button to apply the promo code at (1058, 530) on .promoBtn
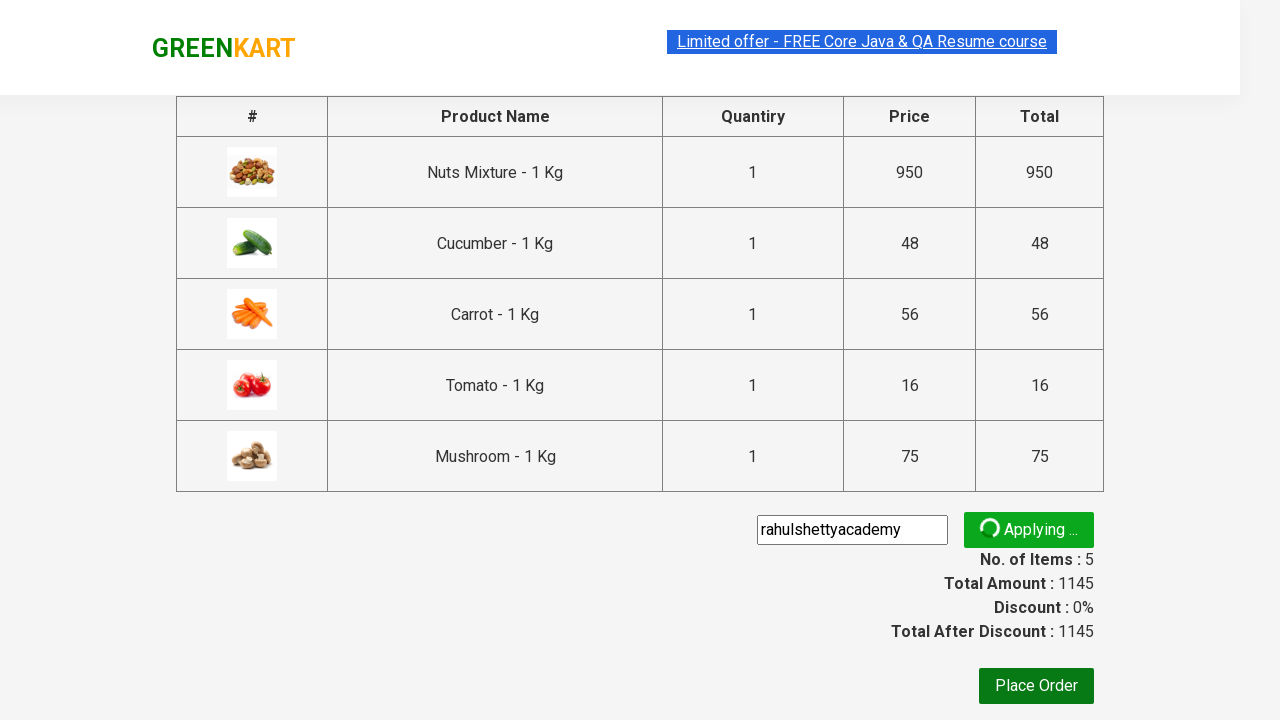

Promo code was successfully applied and info message appeared
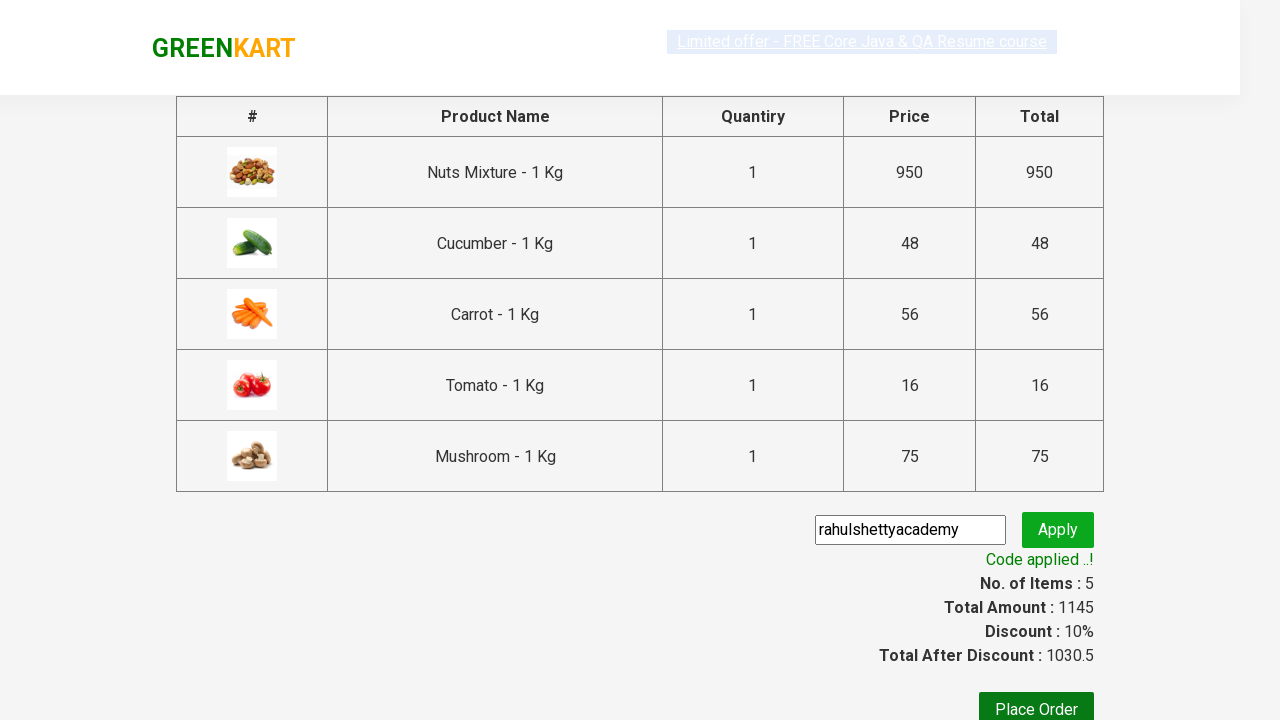

Clicked 'Place Order' button to complete the purchase at (1036, 702) on xpath=//button[text()='Place Order']
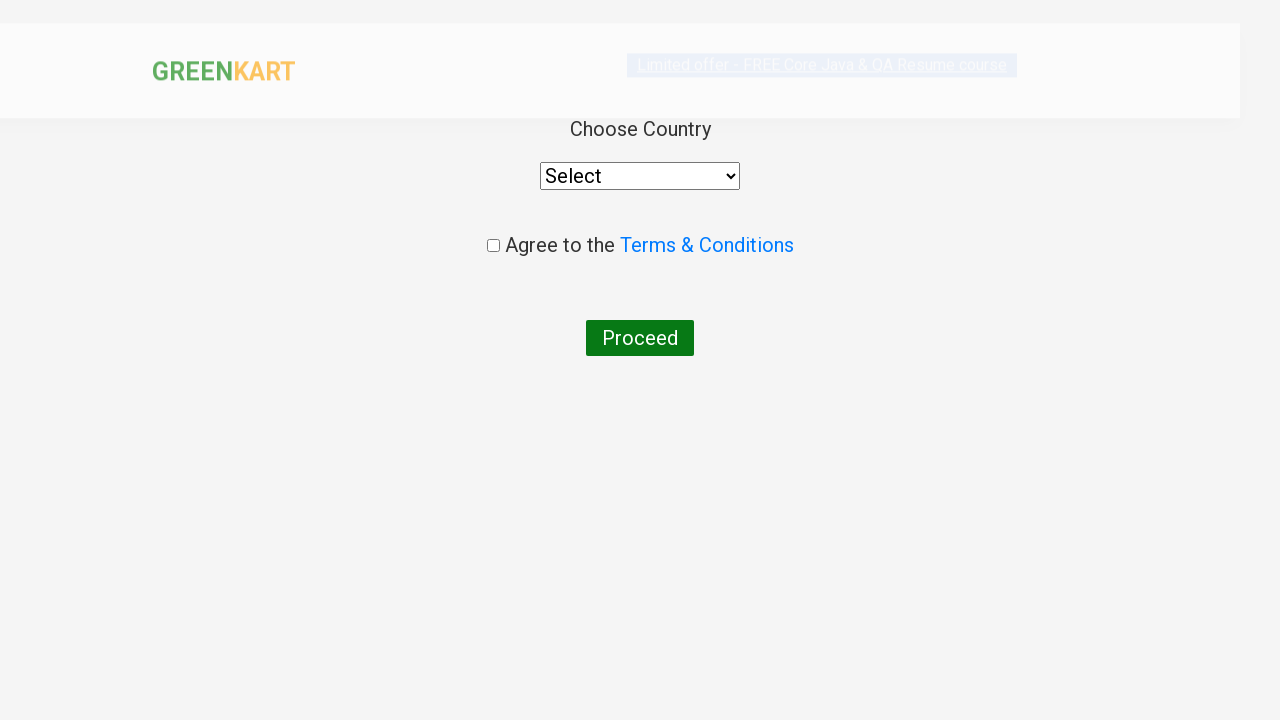

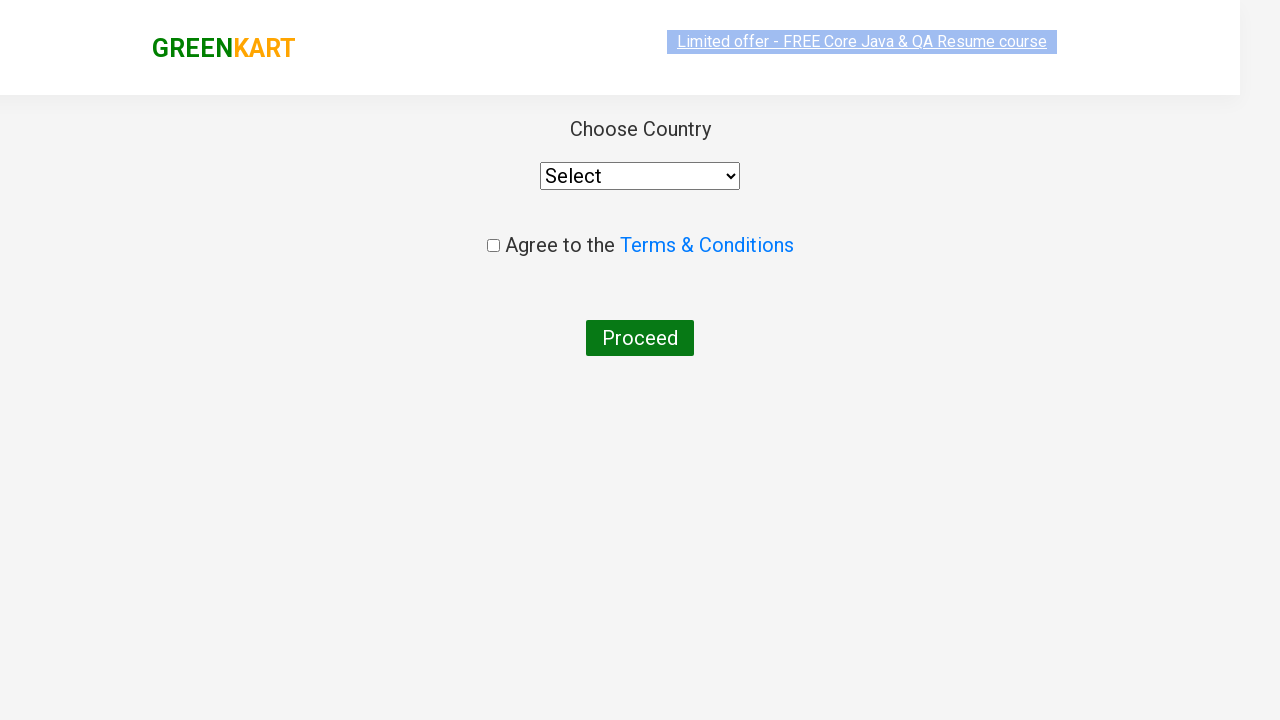